Tests handling a timed JavaScript alert by clicking the timer alert button, waiting for the alert to appear, and accepting it

Starting URL: https://demoqa.com/alerts

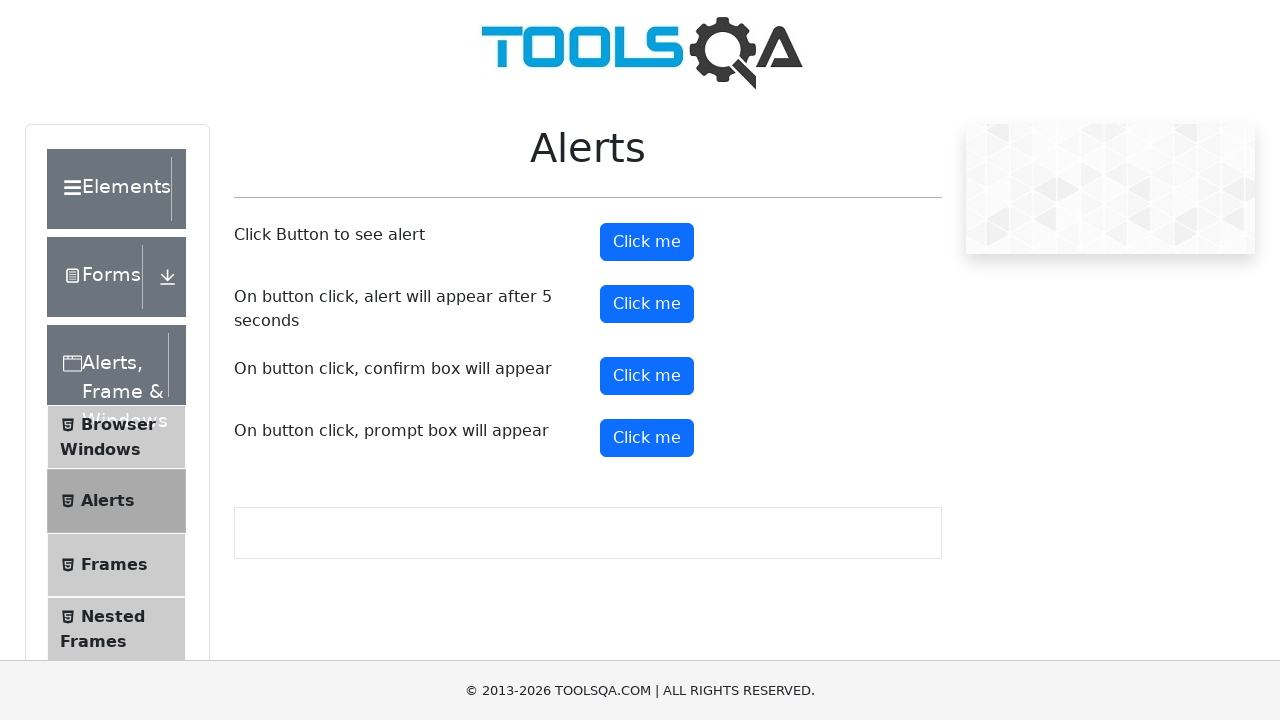

Located the timer alert button
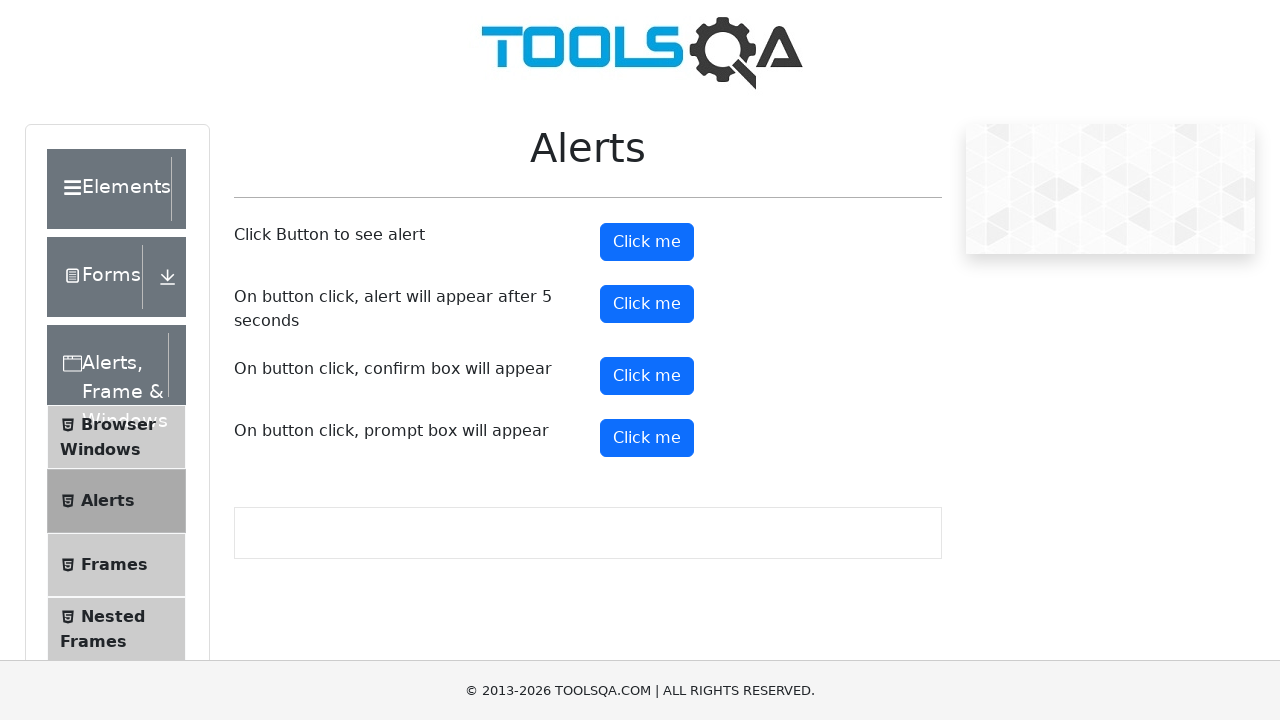

Scrolled timer alert button into view
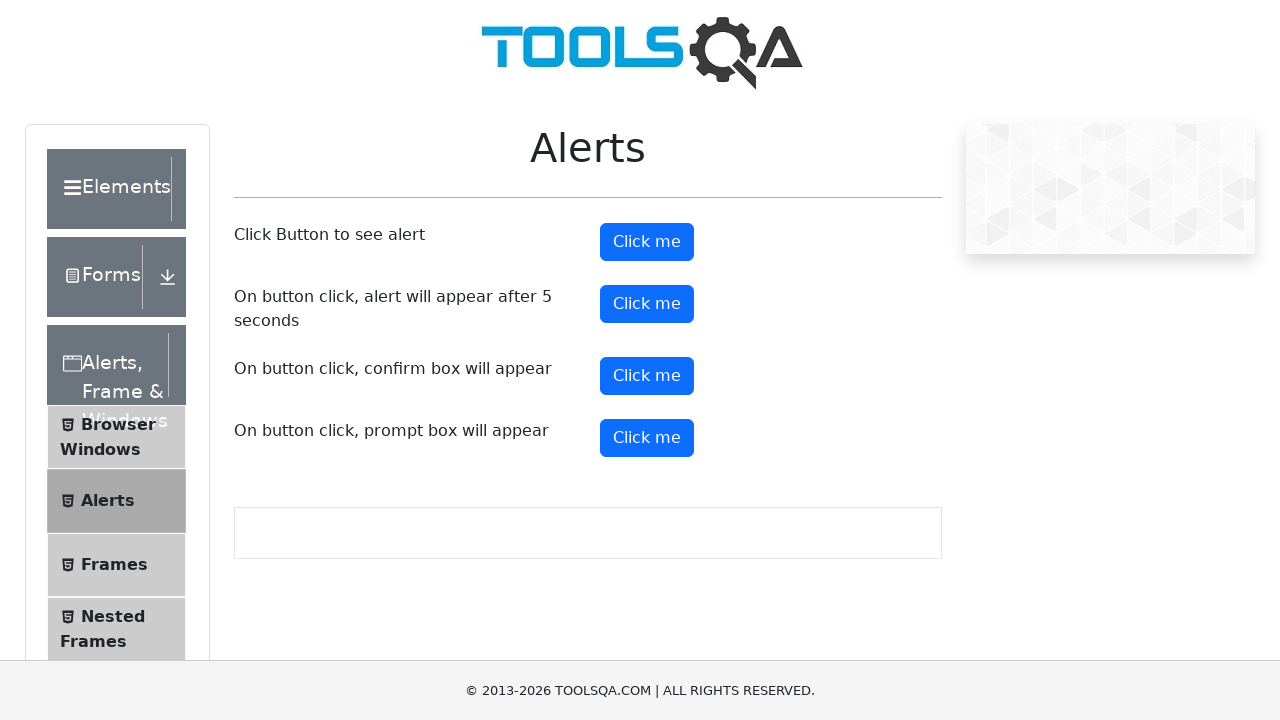

Clicked the timer alert button at (647, 304) on #timerAlertButton
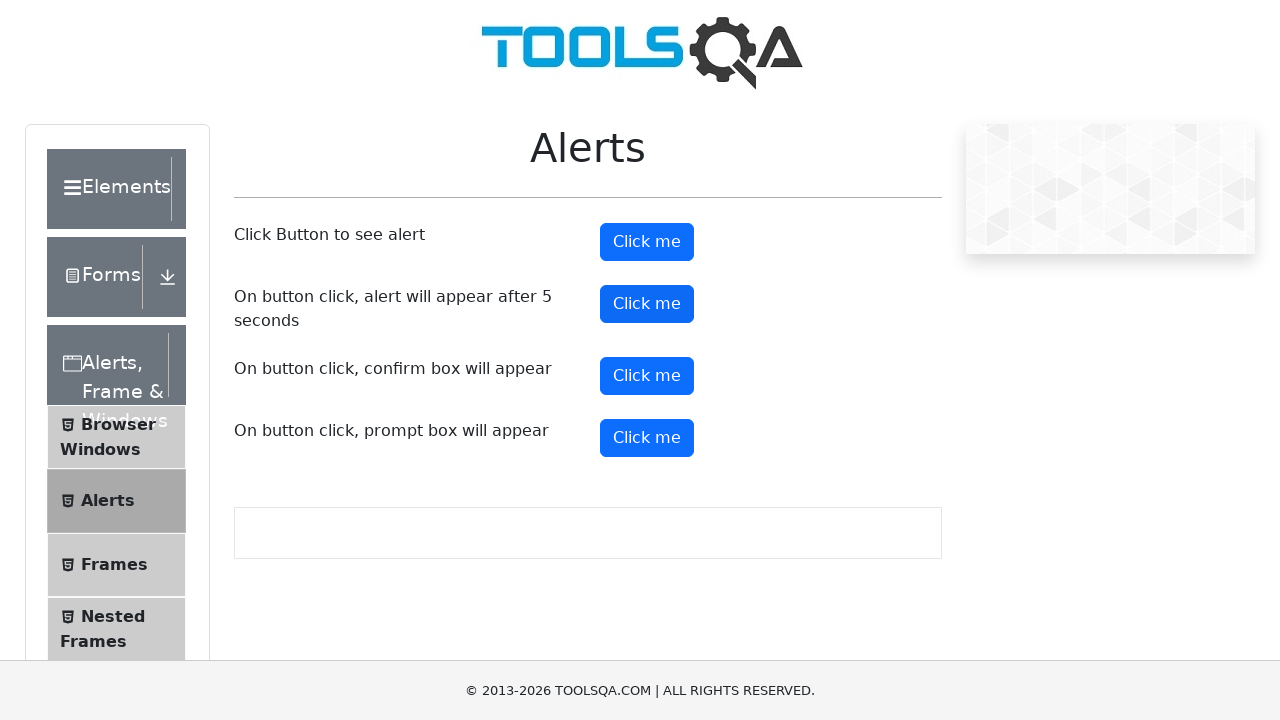

Set up dialog handler to accept alerts
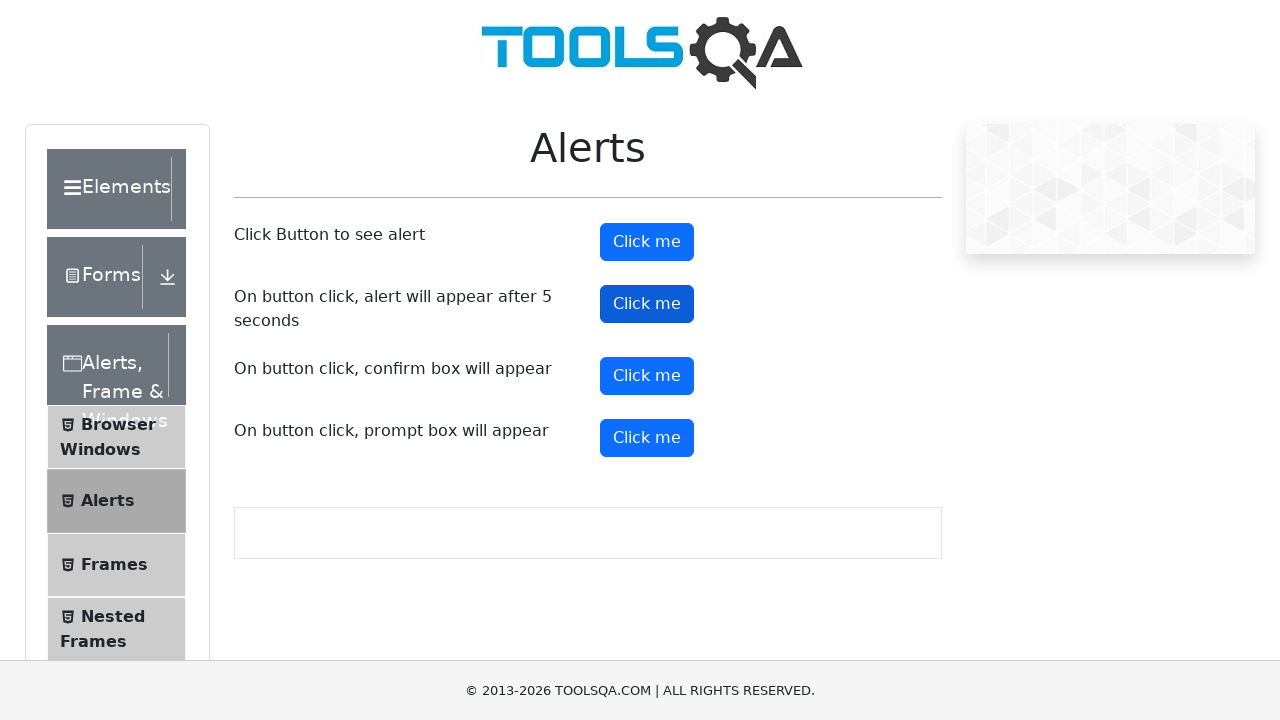

Waited 6 seconds for alert to appear and be handled
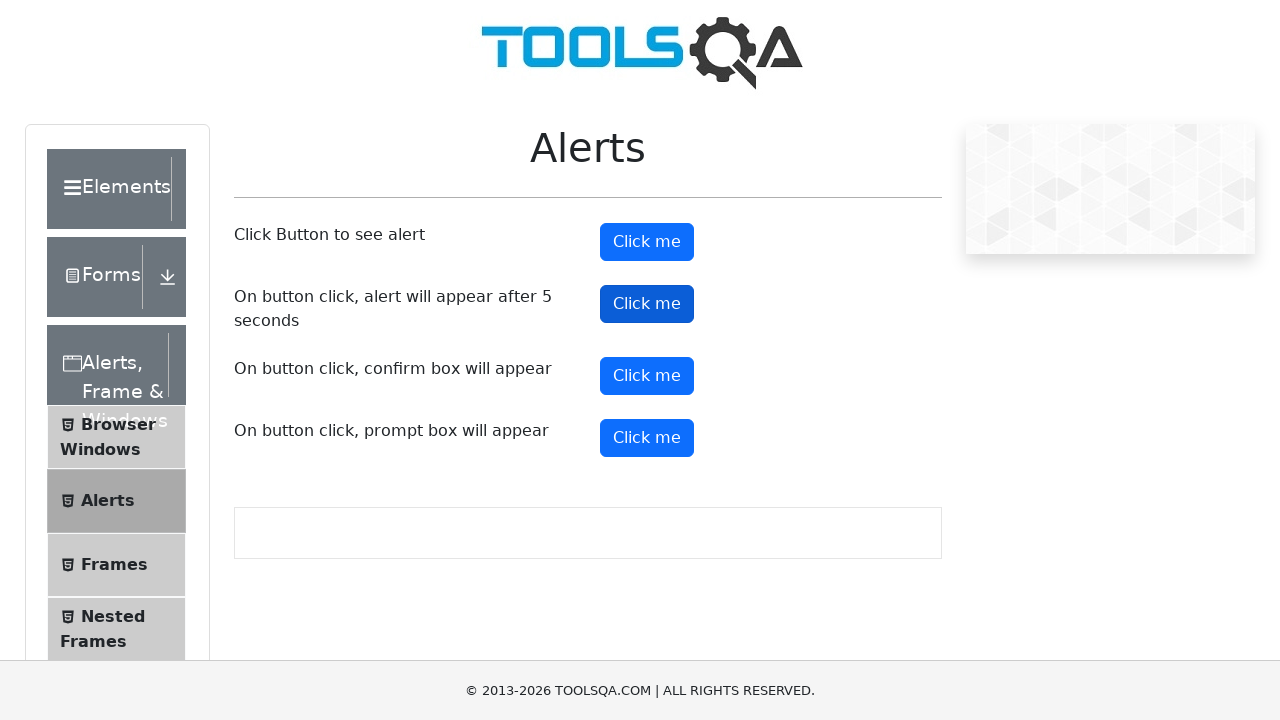

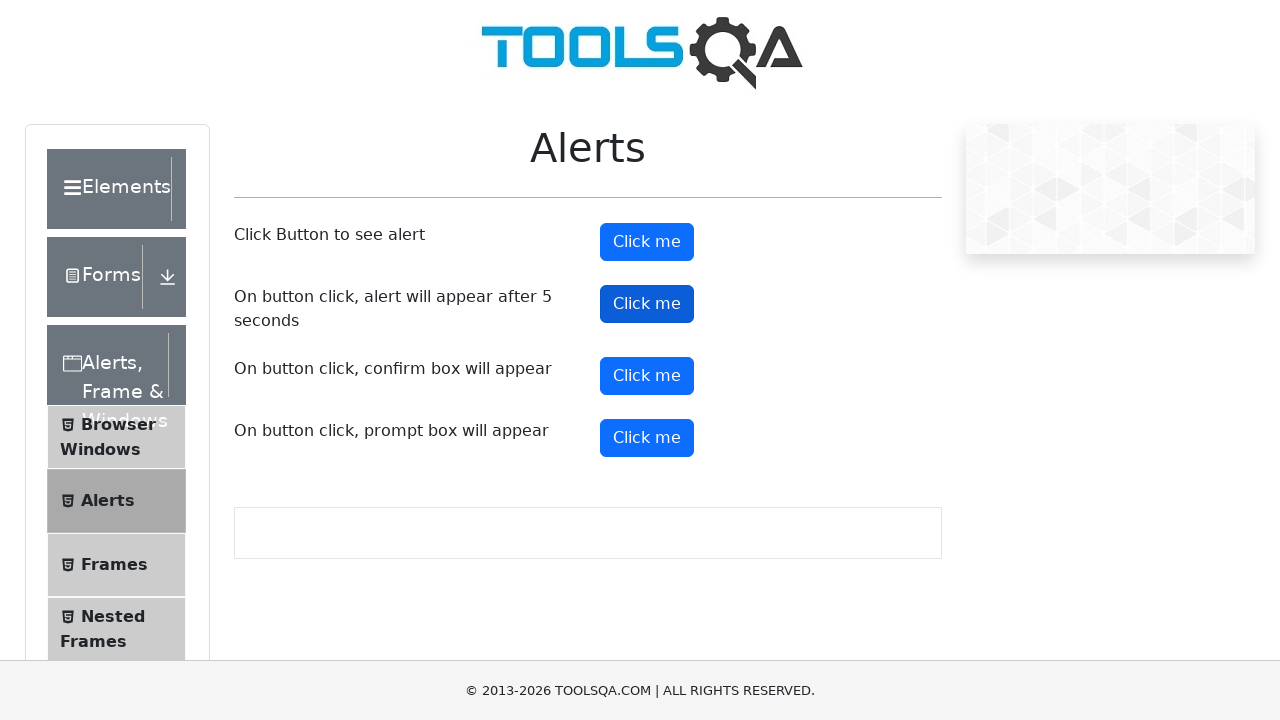